Tests page scrolling functionality by scrolling to the bottom of the page and then scrolling back up

Starting URL: https://www.seleniumhq.org

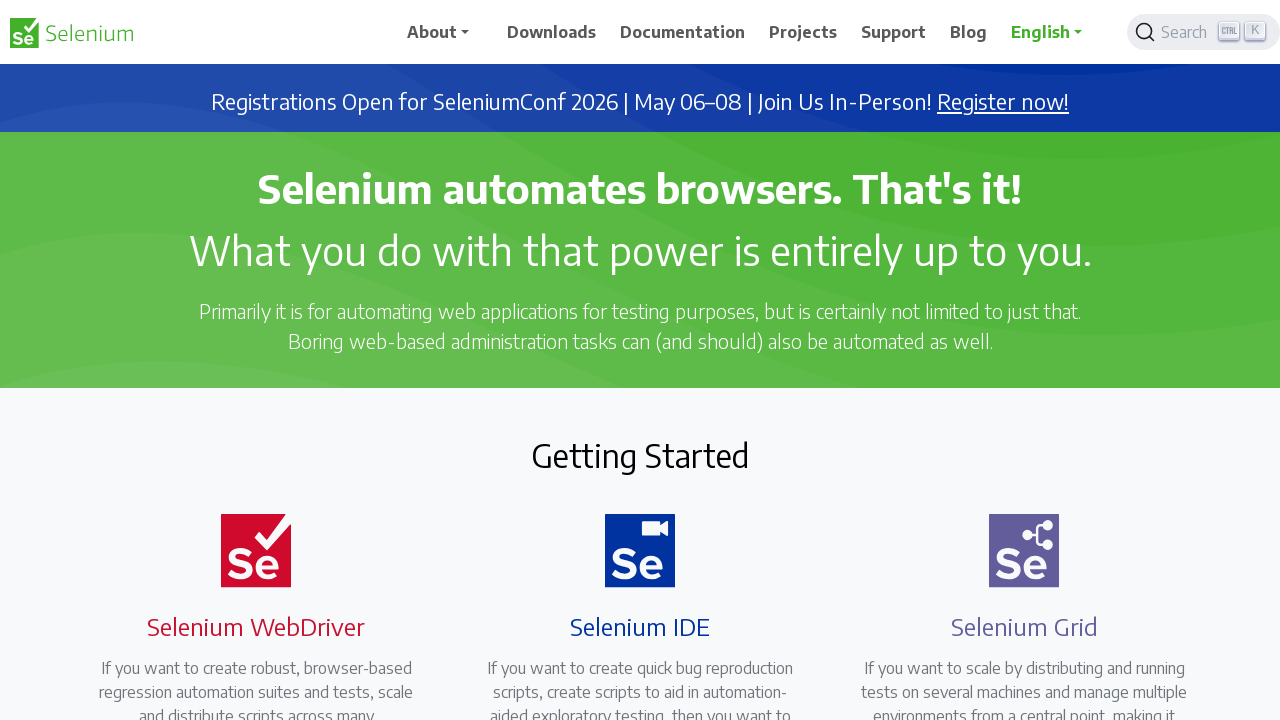

Scrolled to bottom of page
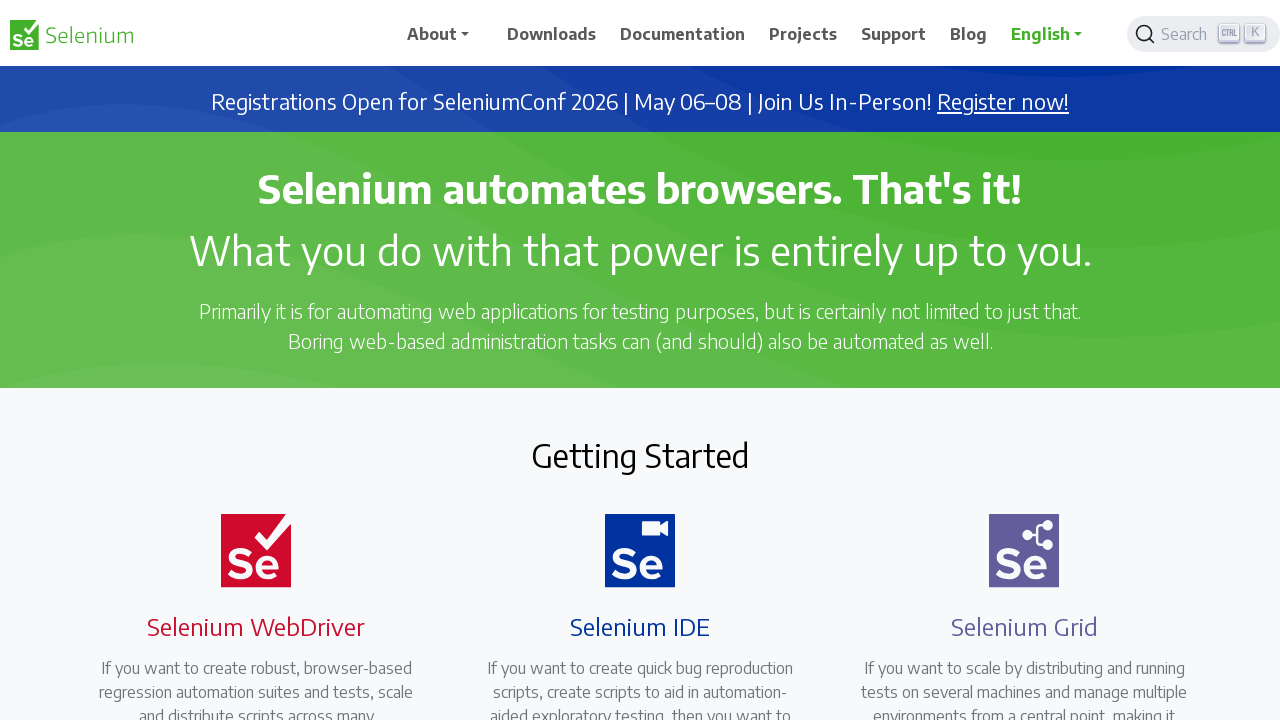

Waited for scroll animation to complete
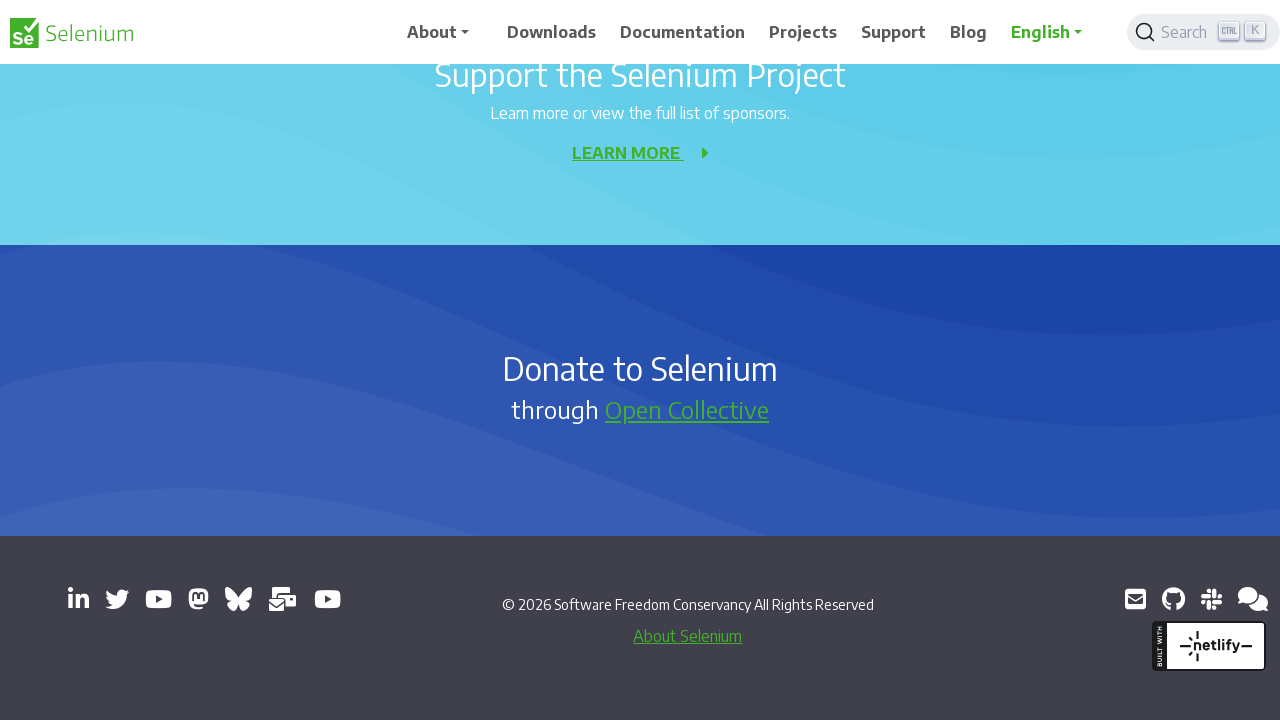

Scrolled up 1000 pixels
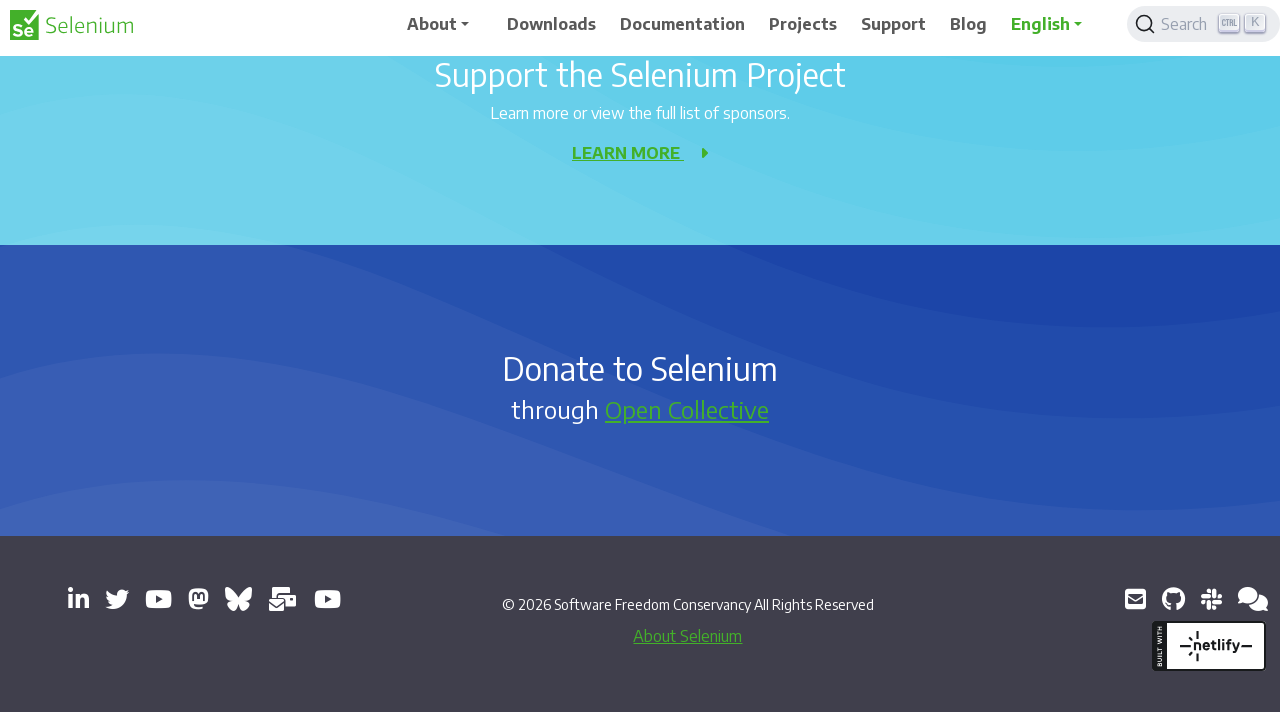

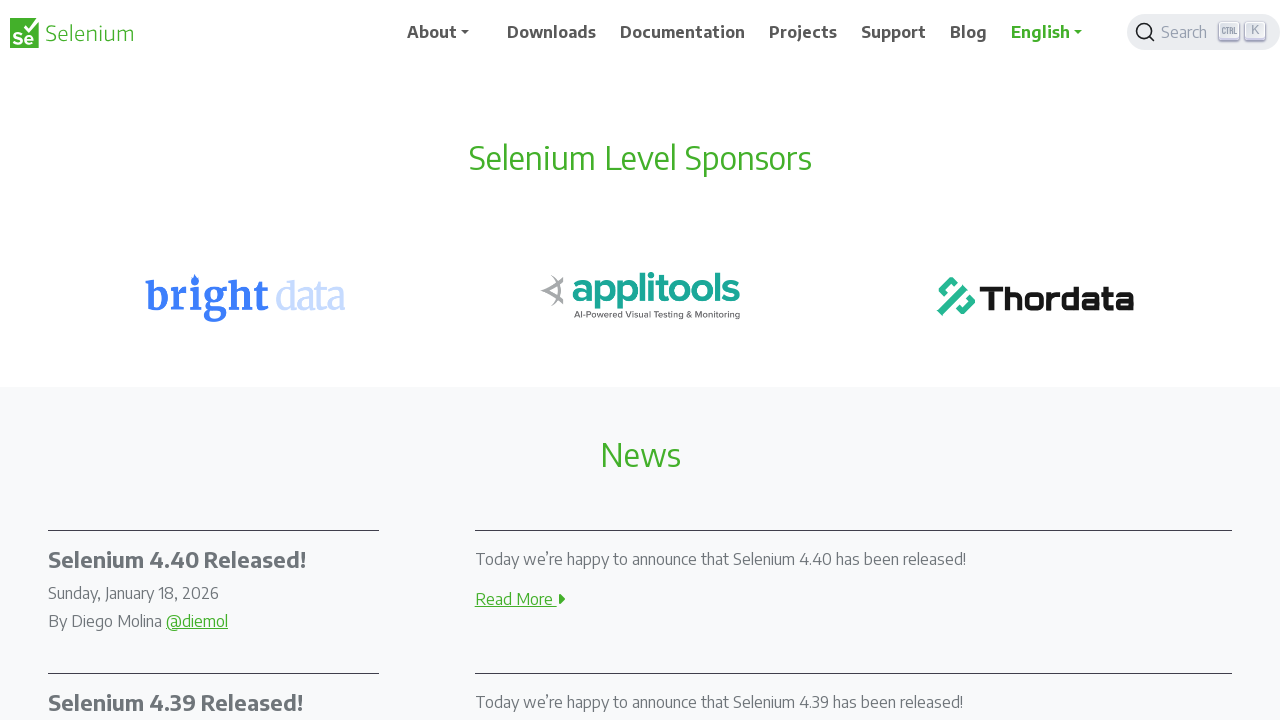